Demonstrates XPath locator usage on a practice page by clicking a checkbox for a specific user (Joe.Root), then iterating through all usernames in a table and clicking their associated checkboxes.

Starting URL: https://selectorshub.com/xpath-practice-page/

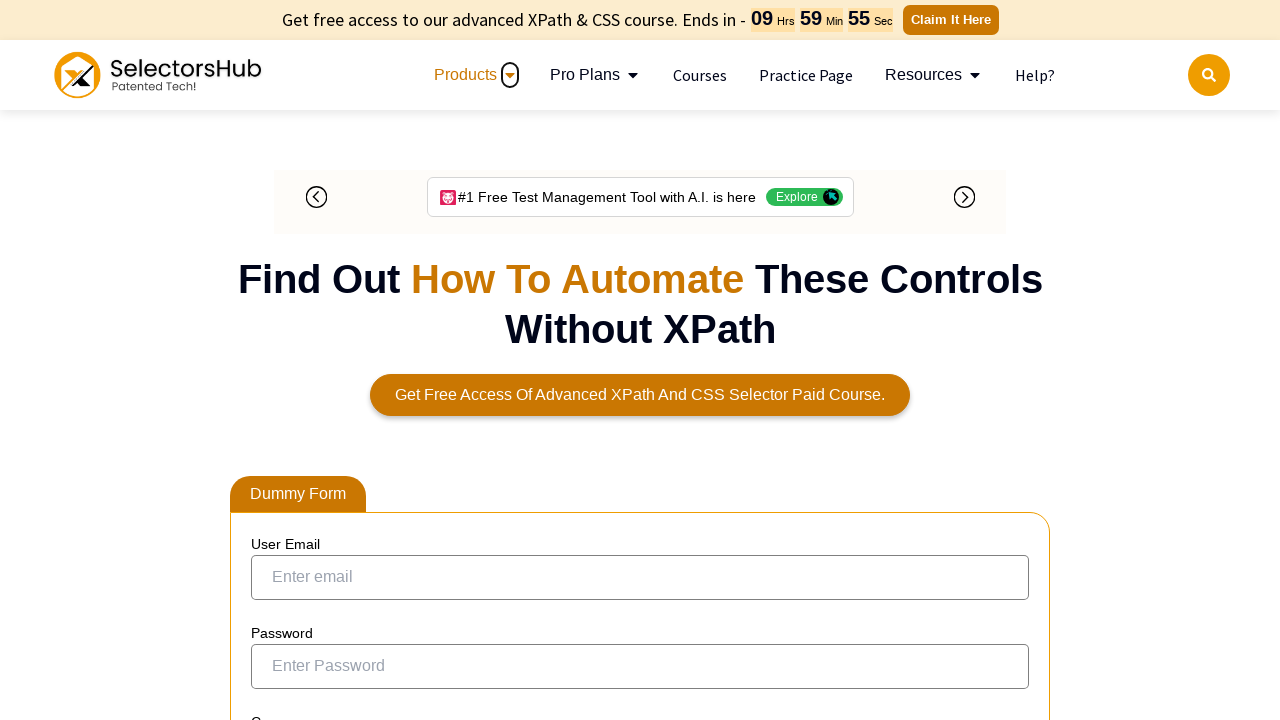

Clicked checkbox for Joe.Root at (274, 353) on xpath=//a[text()='Joe.Root']//parent::td/..//following-sibling::td//input[@type=
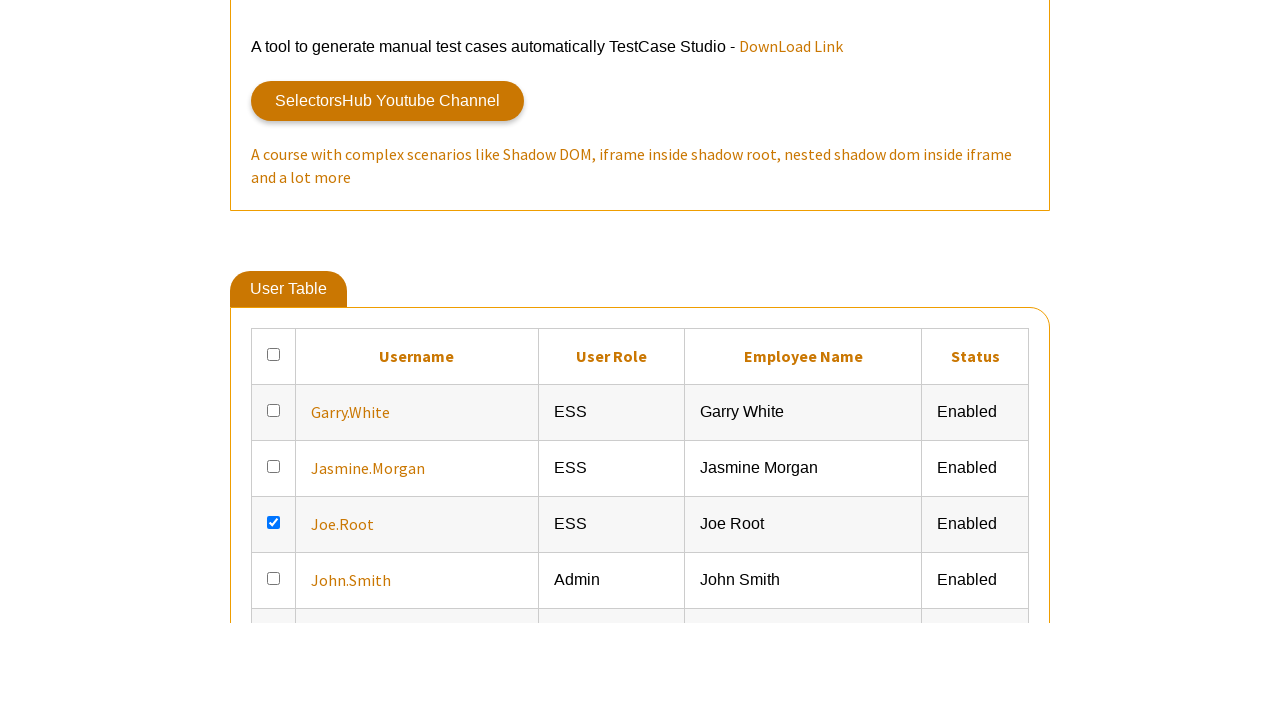

Located all username elements in the table
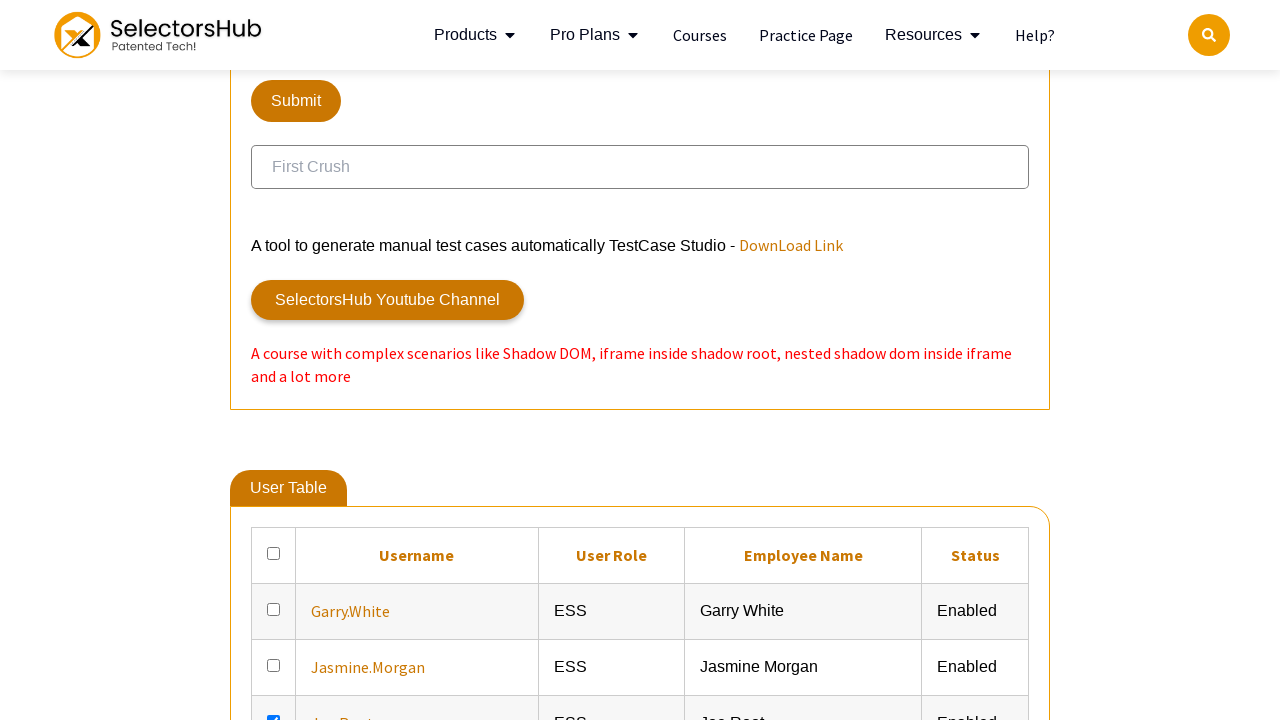

Found 6 usernames in the table
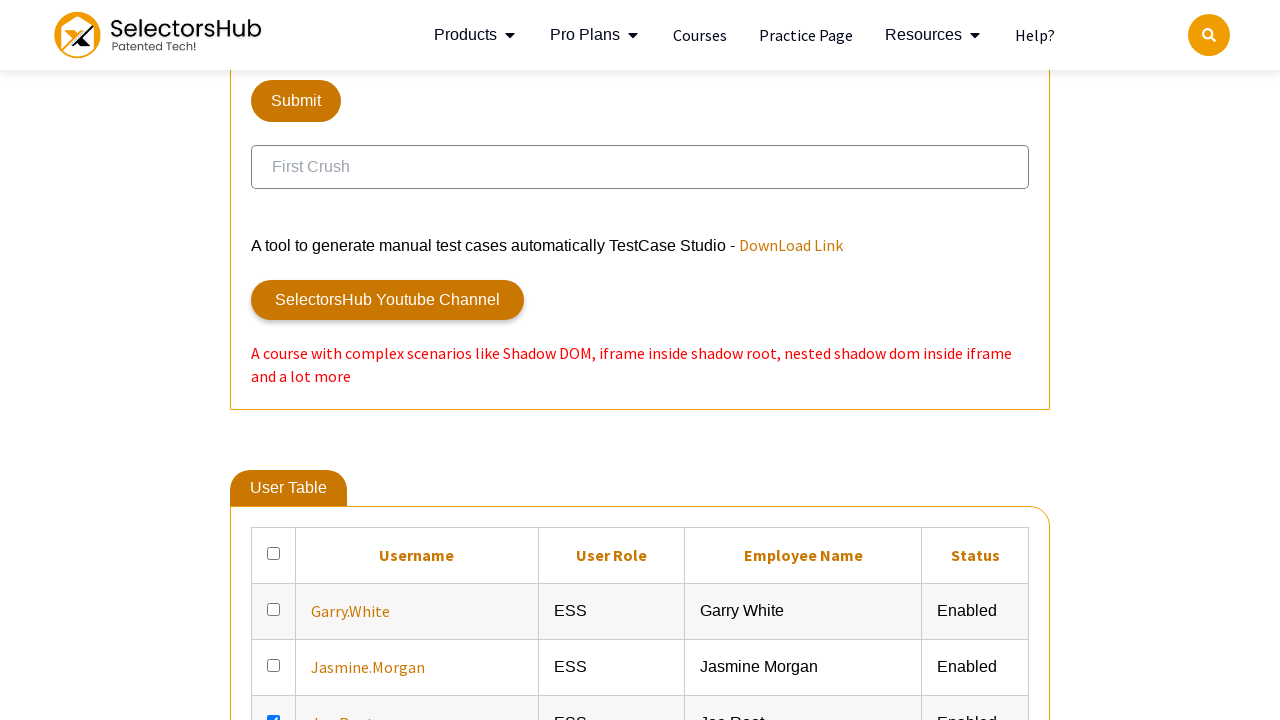

Extracted username at index 0: Garry.White
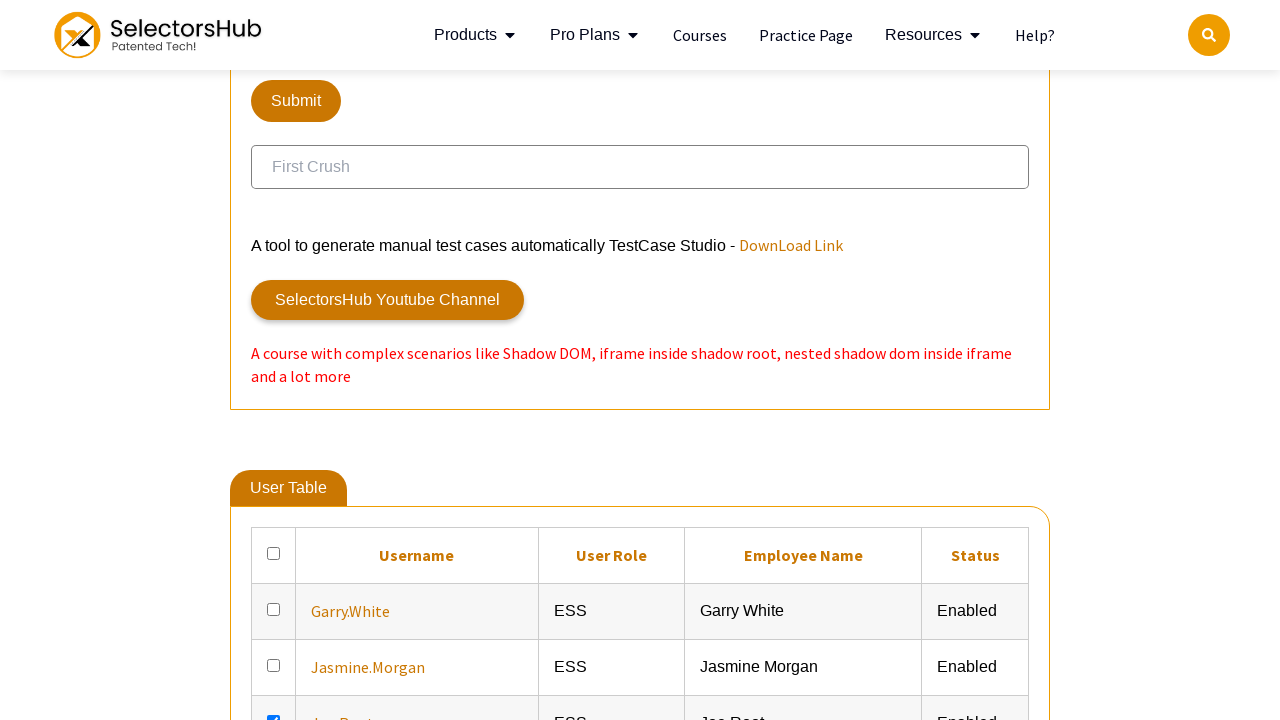

Extracted username at index 1: Jasmine.Morgan
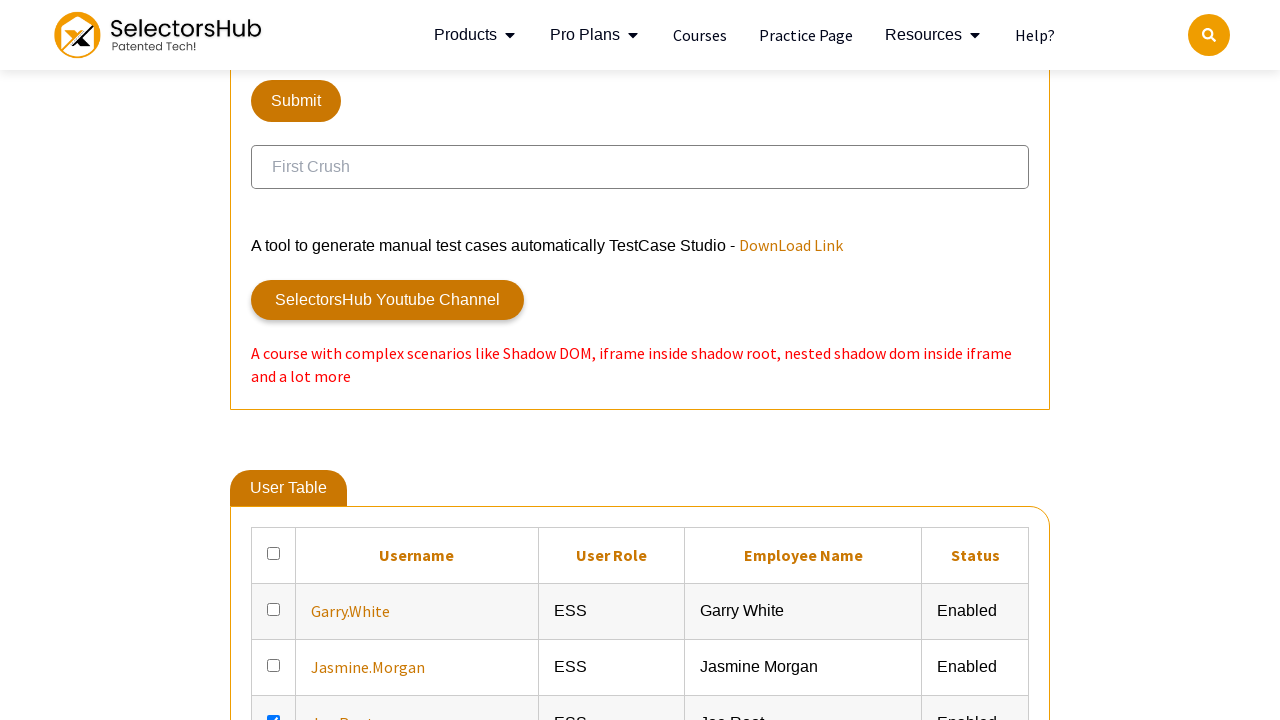

Extracted username at index 2: Joe.Root
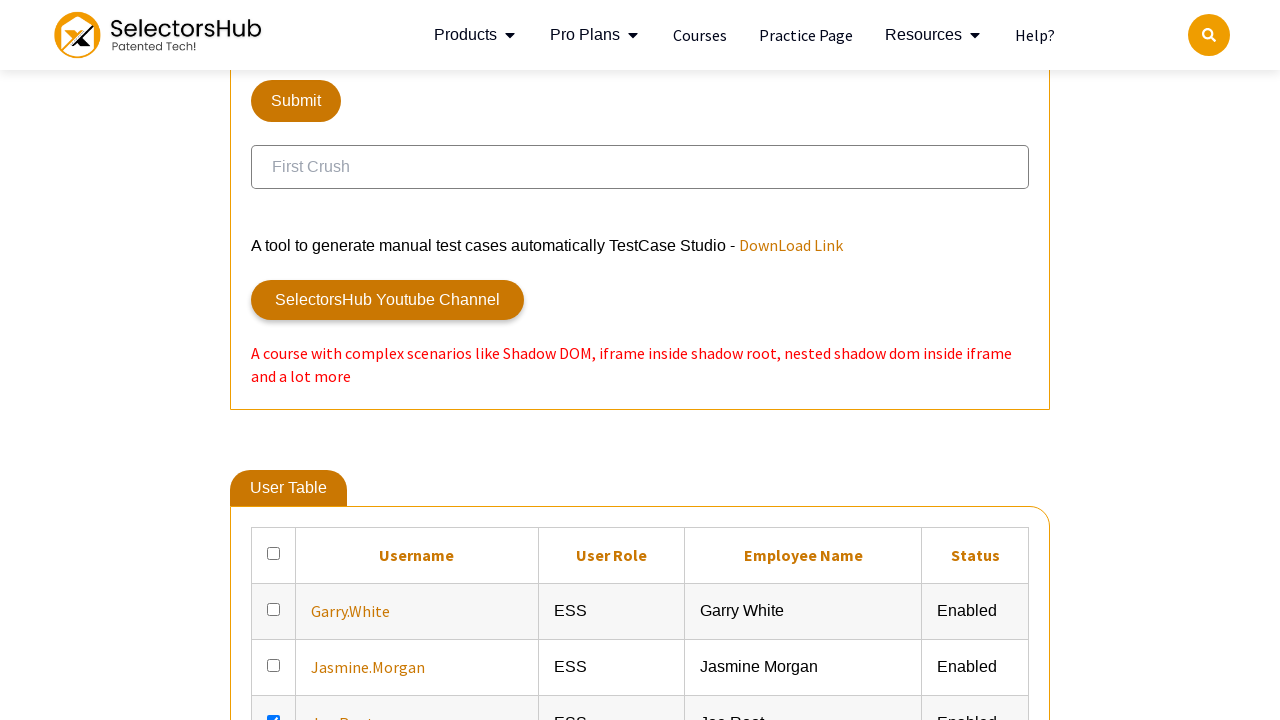

Extracted username at index 3: John.Smith
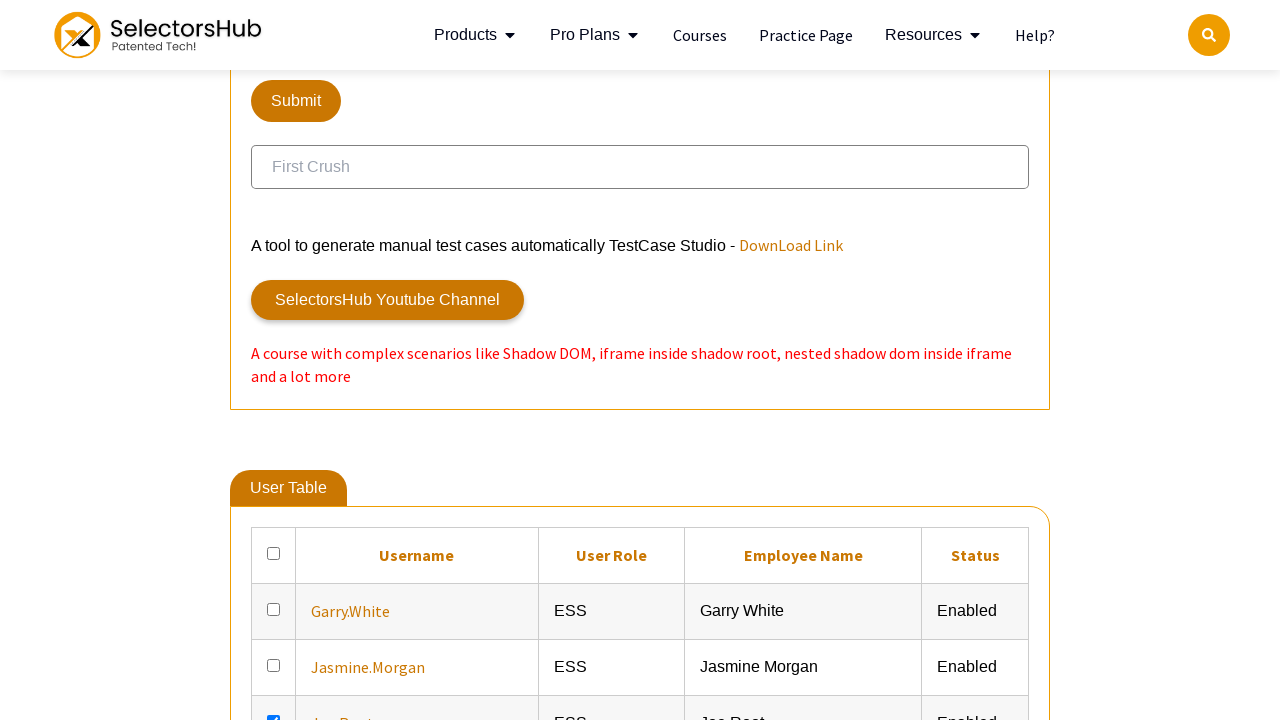

Extracted username at index 4: Jordan.Mathews
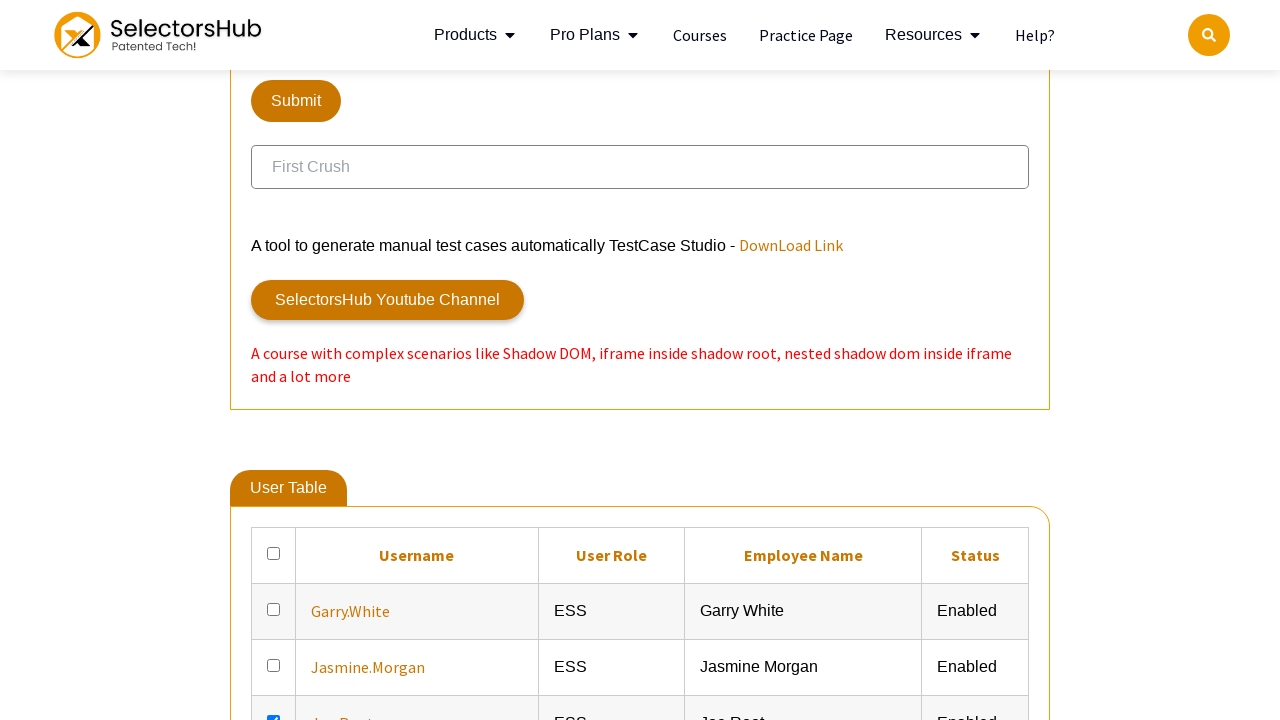

Extracted username at index 5: Kevin.Mathews
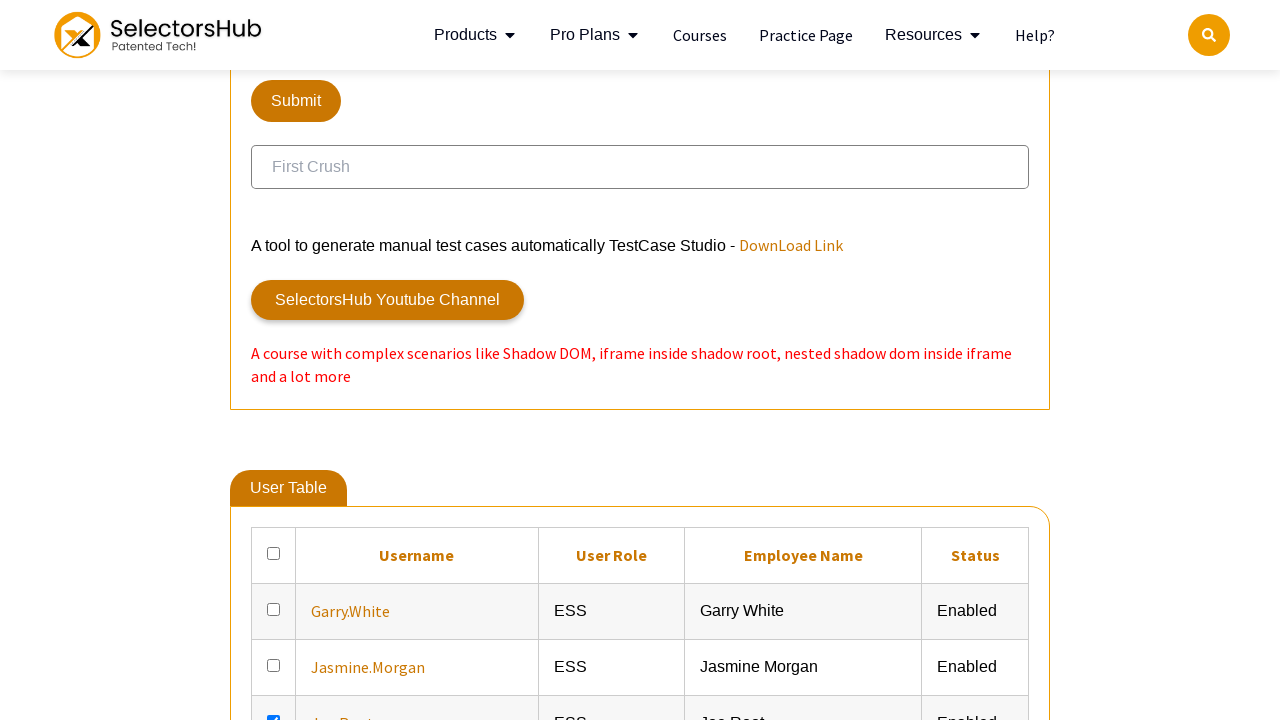

Clicked checkbox for username: Garry.White at (274, 609) on //a[text()='Garry.White']//parent::td/..//following-sibling::td//input[@type='ch
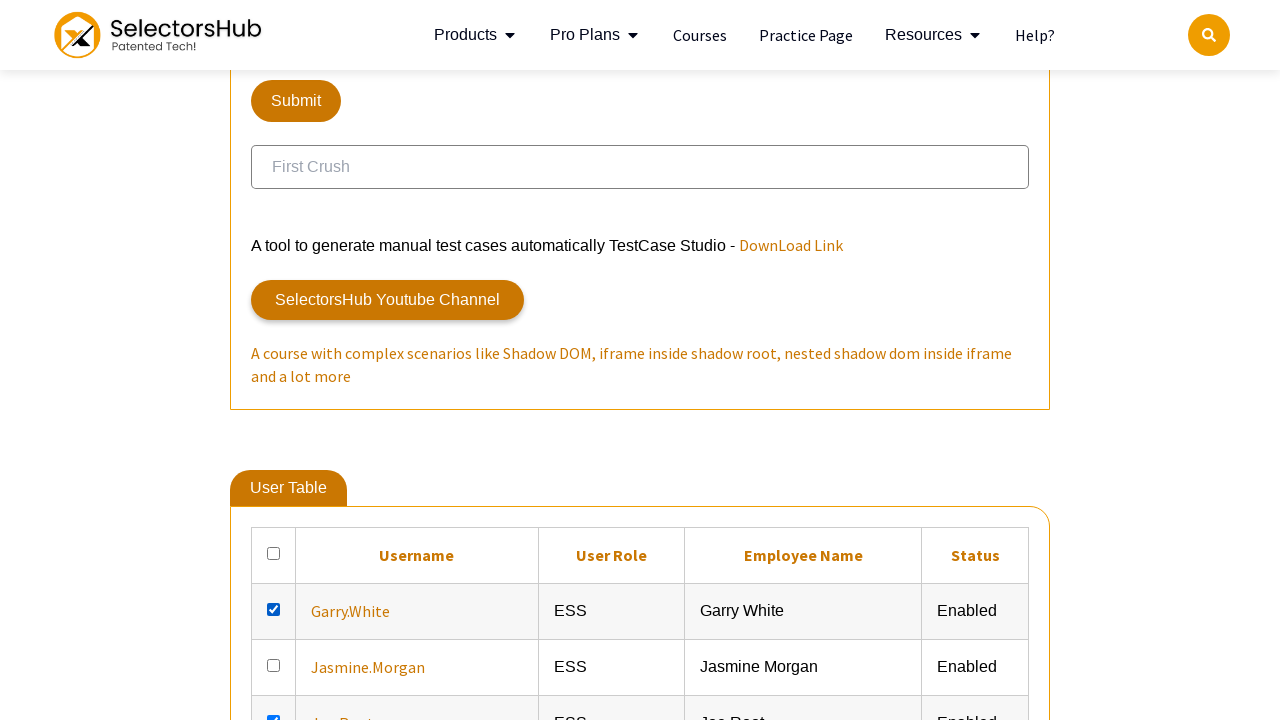

Clicked checkbox for username: Jasmine.Morgan at (274, 665) on //a[text()='Jasmine.Morgan']//parent::td/..//following-sibling::td//input[@type=
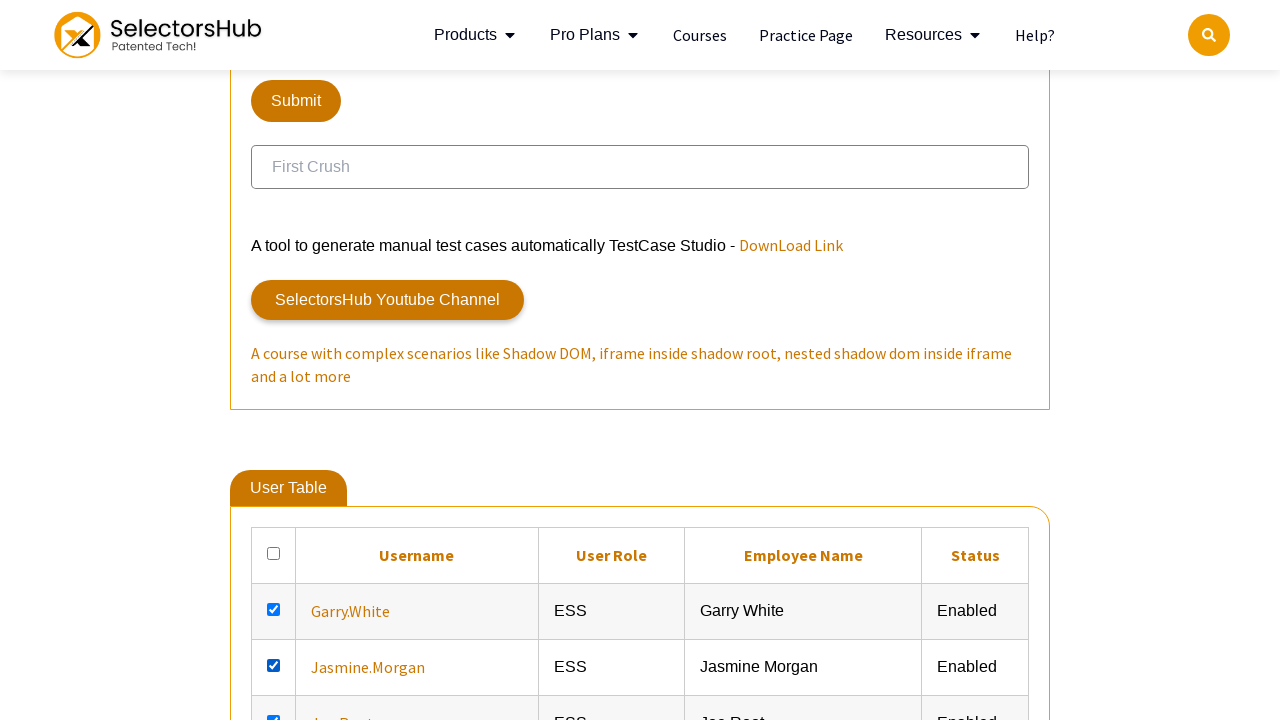

Clicked checkbox for username: Joe.Root at (274, 714) on //a[text()='Joe.Root']//parent::td/..//following-sibling::td//input[@type='check
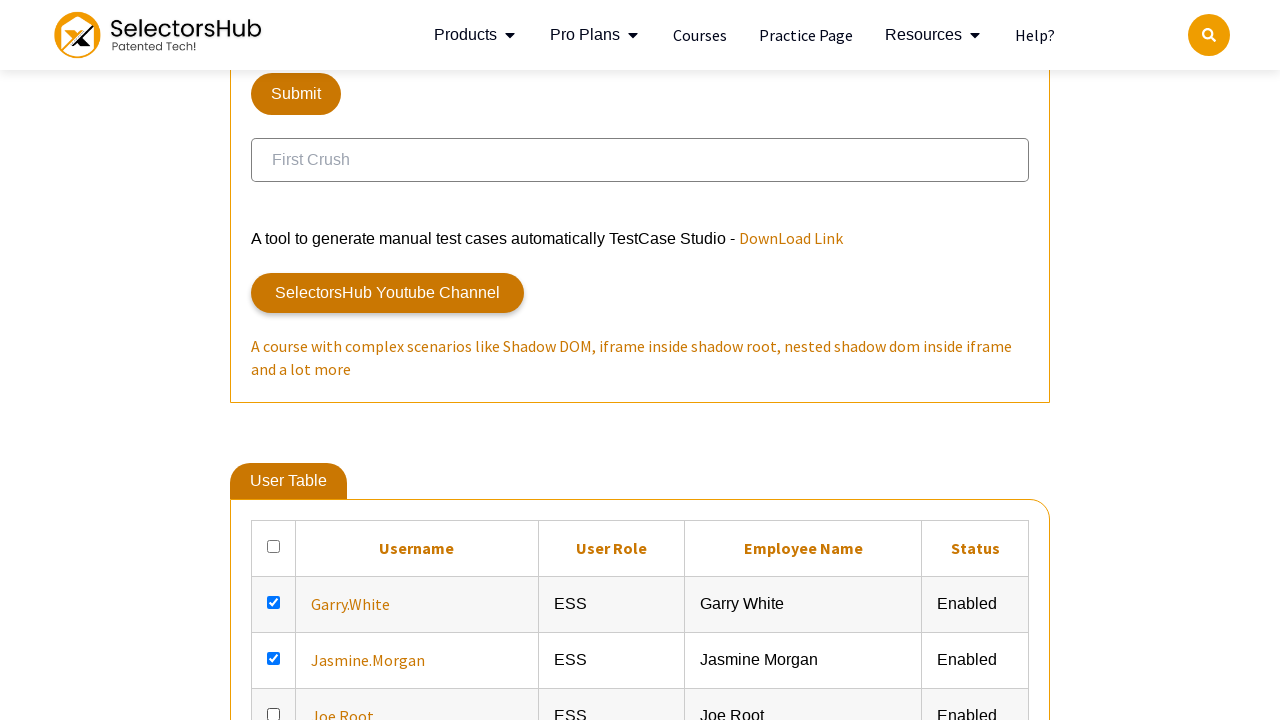

Clicked checkbox for username: John.Smith at (274, 360) on //a[text()='John.Smith']//parent::td/..//following-sibling::td//input[@type='che
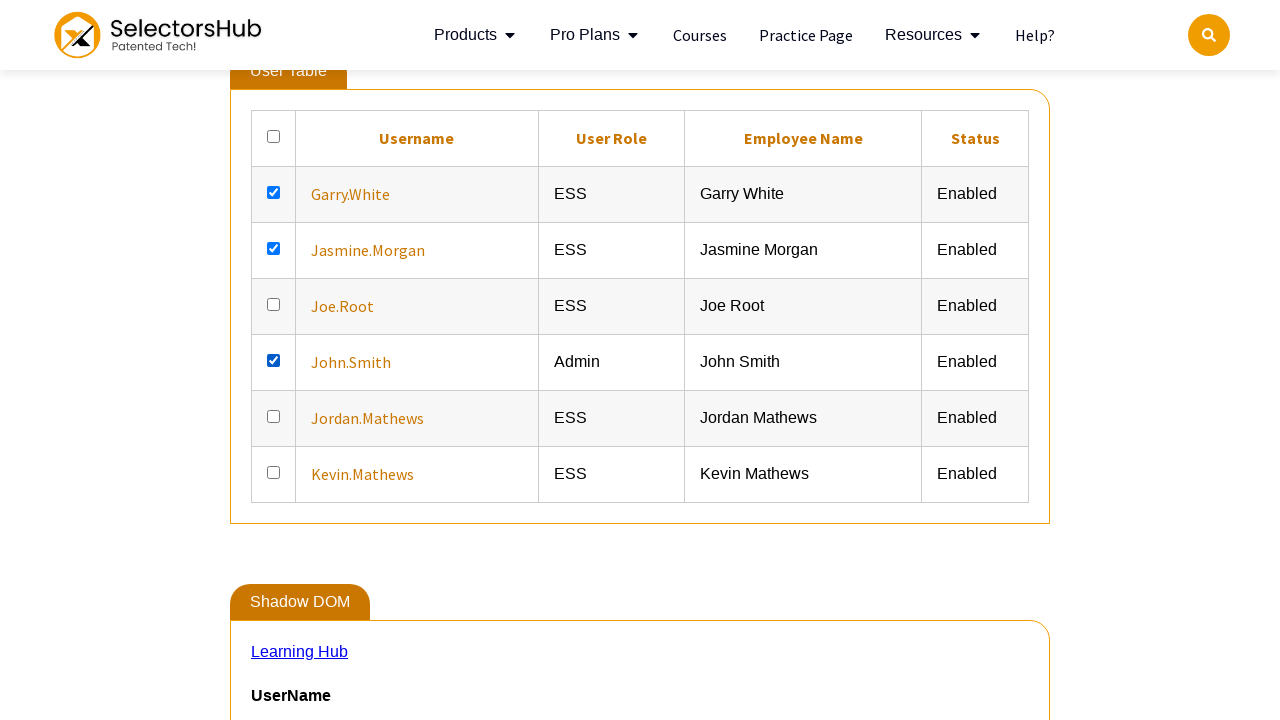

Clicked checkbox for username: Jordan.Mathews at (274, 416) on //a[text()='Jordan.Mathews']//parent::td/..//following-sibling::td//input[@type=
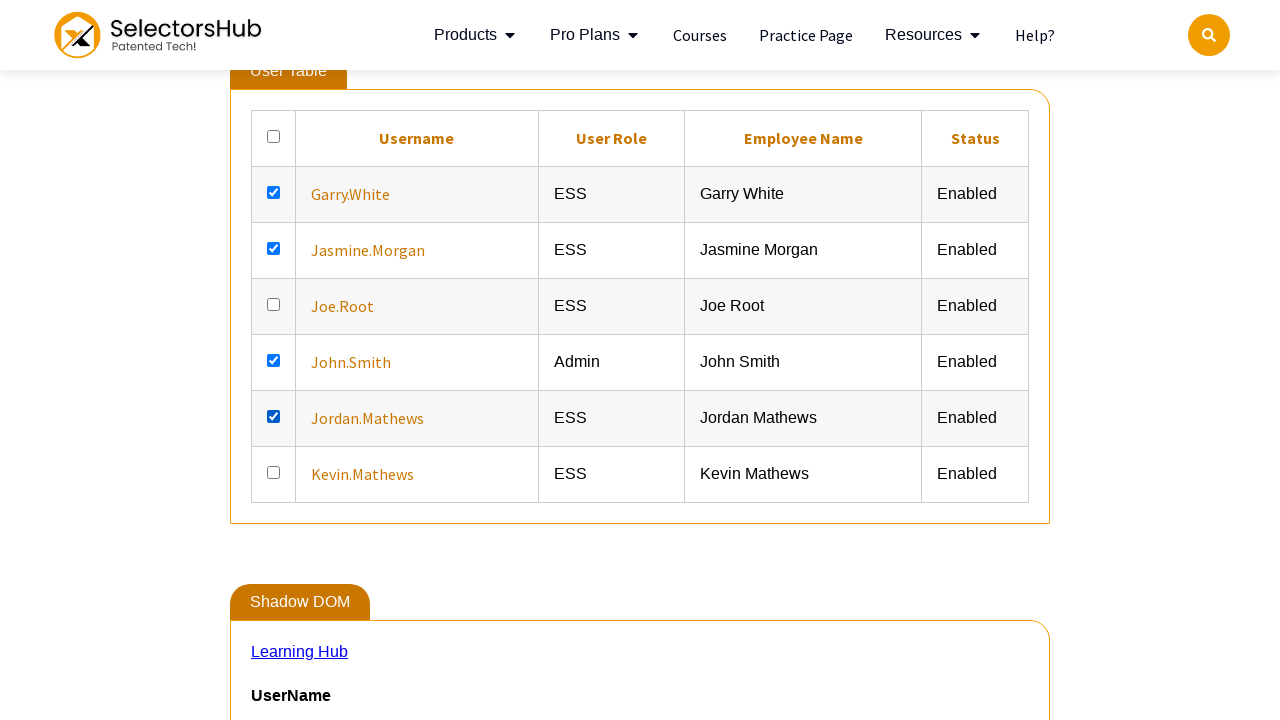

Clicked checkbox for username: Kevin.Mathews at (274, 472) on //a[text()='Kevin.Mathews']//parent::td/..//following-sibling::td//input[@type='
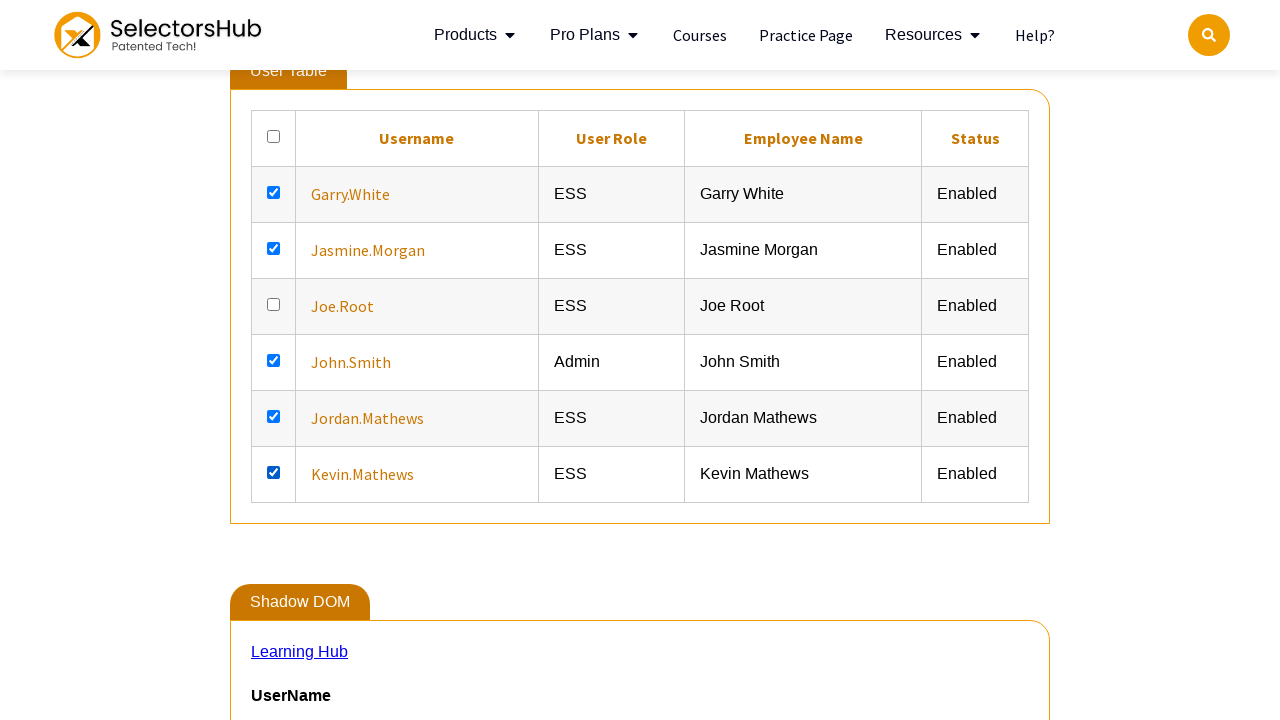

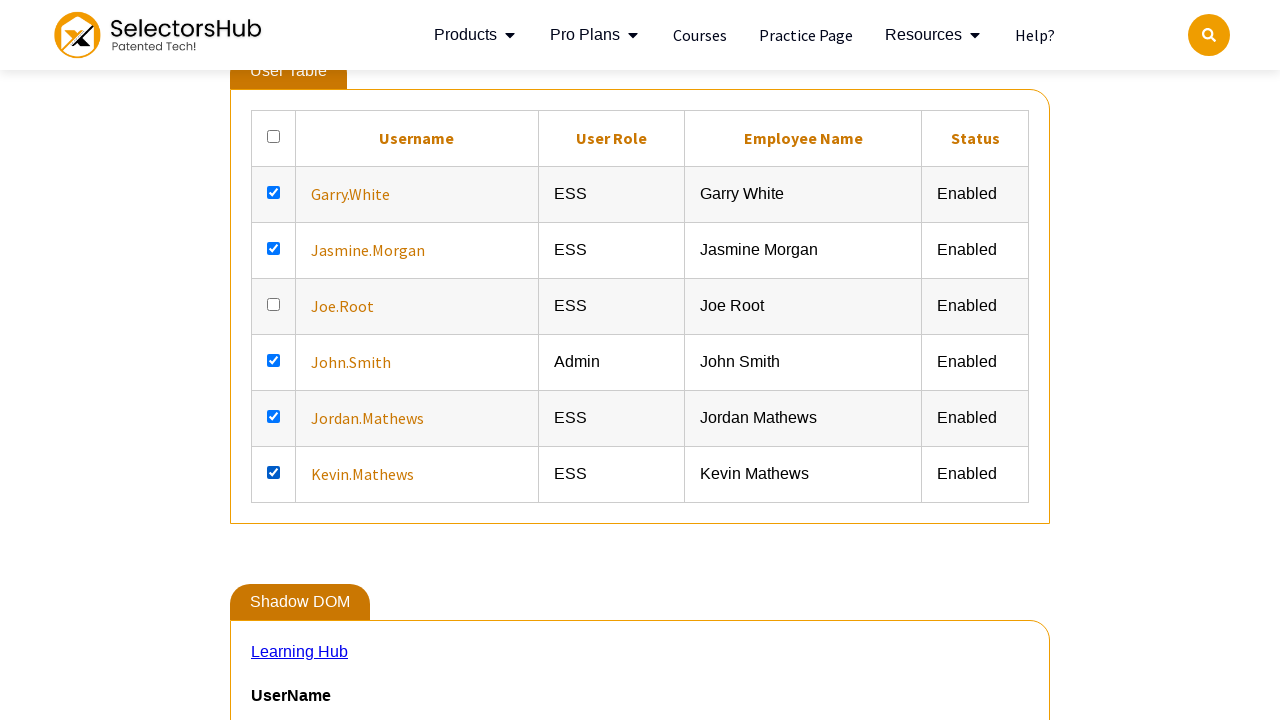